Automates form interaction on the Heroku test app login page by filling username and password fields and clicking the login button, then validates successful login

Starting URL: https://the-internet.herokuapp.com/login

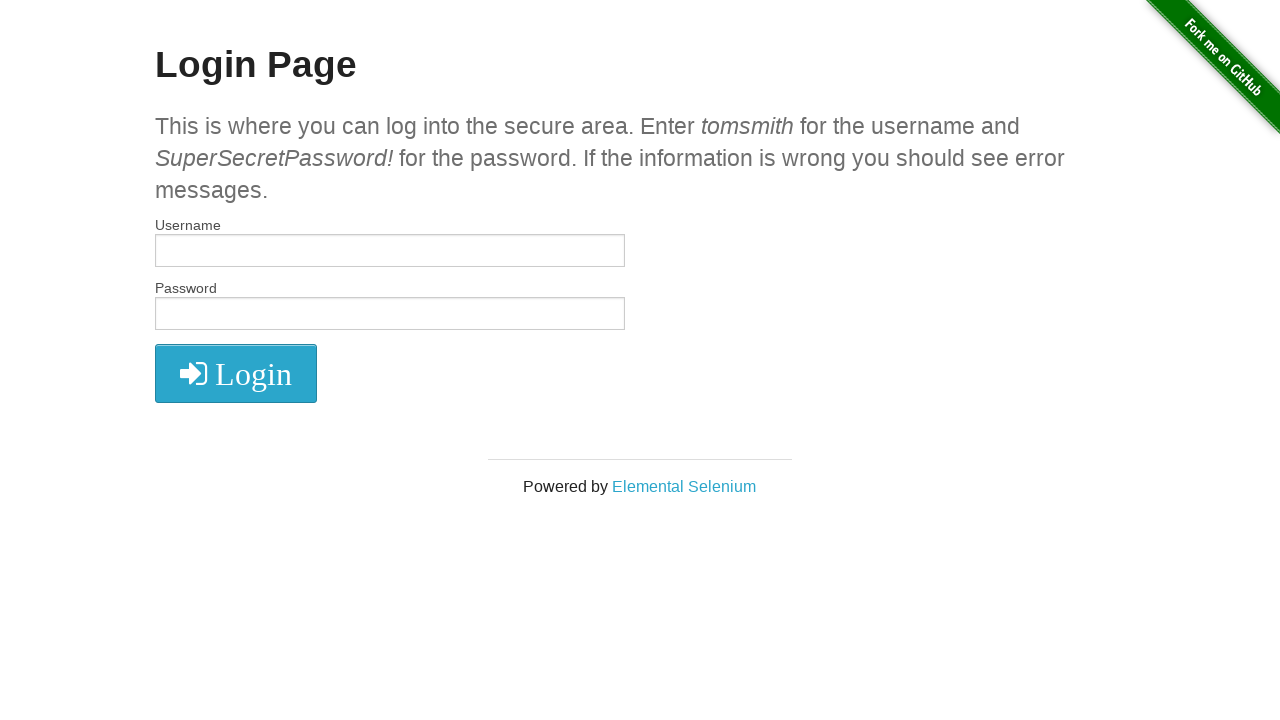

Filled username field with 'tomsmith' on #username
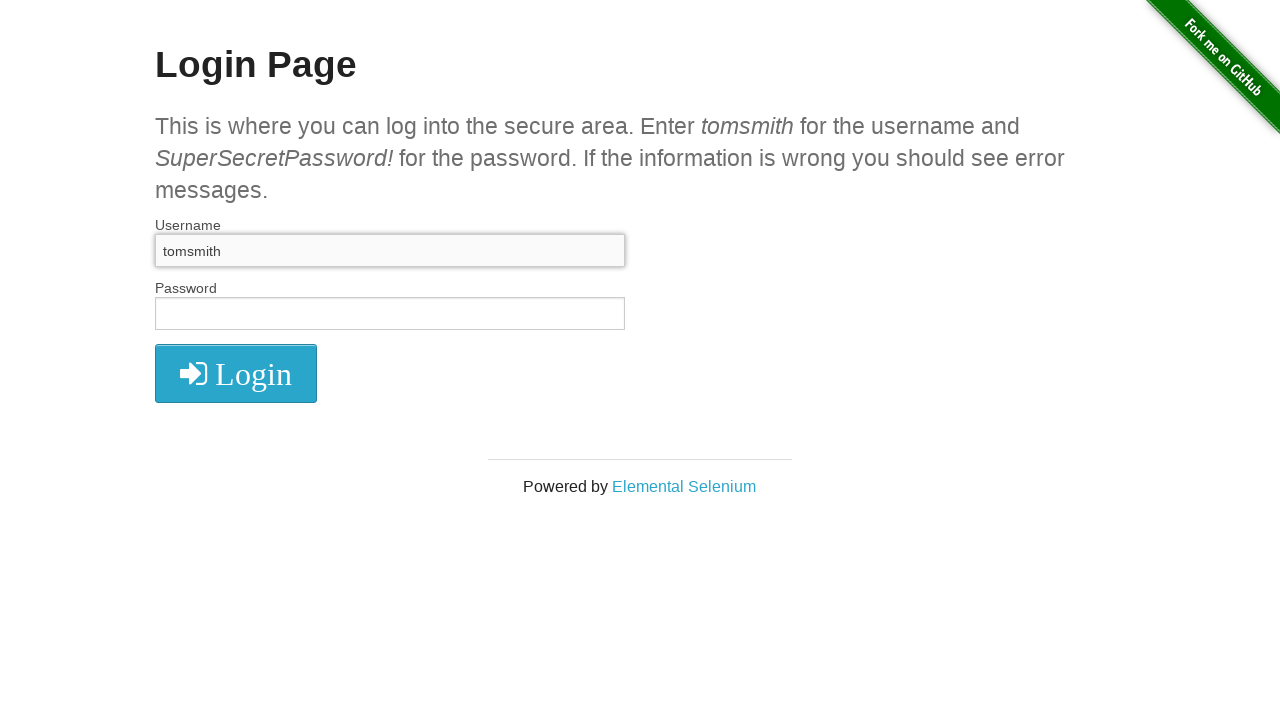

Filled password field with 'SuperSecretPassword!' on input[name='password']
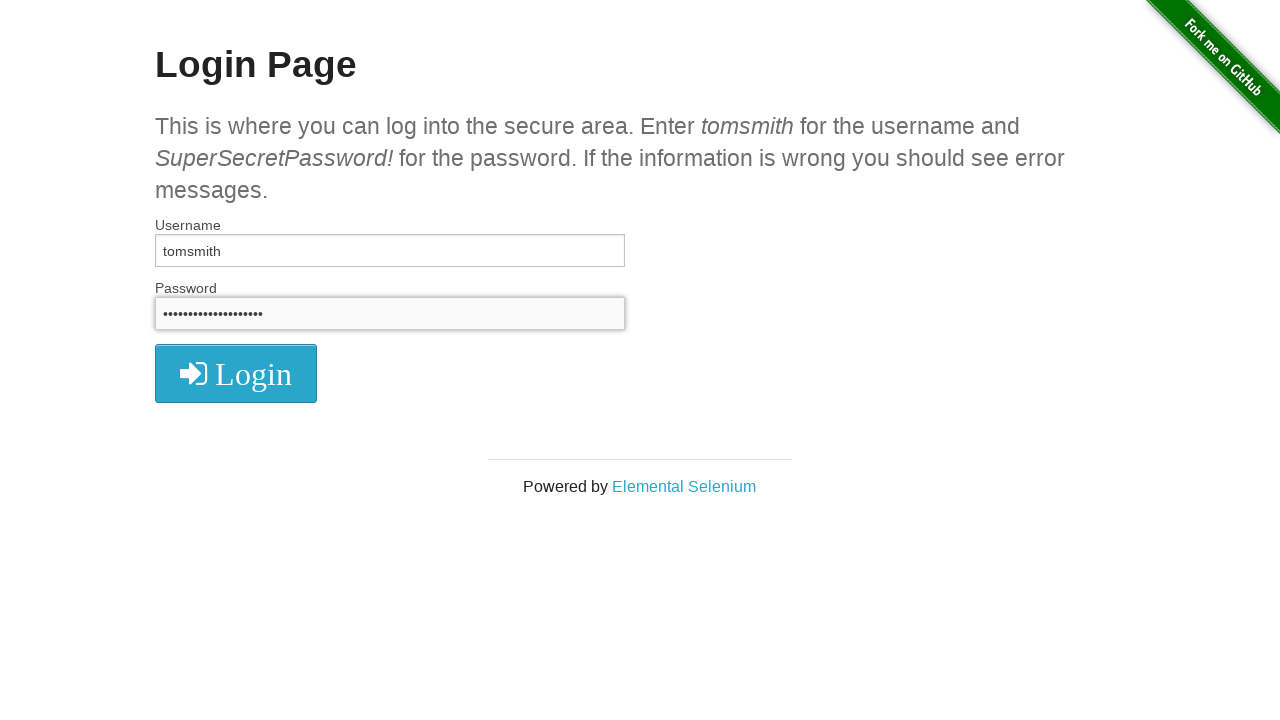

Clicked login button at (236, 373) on .radius
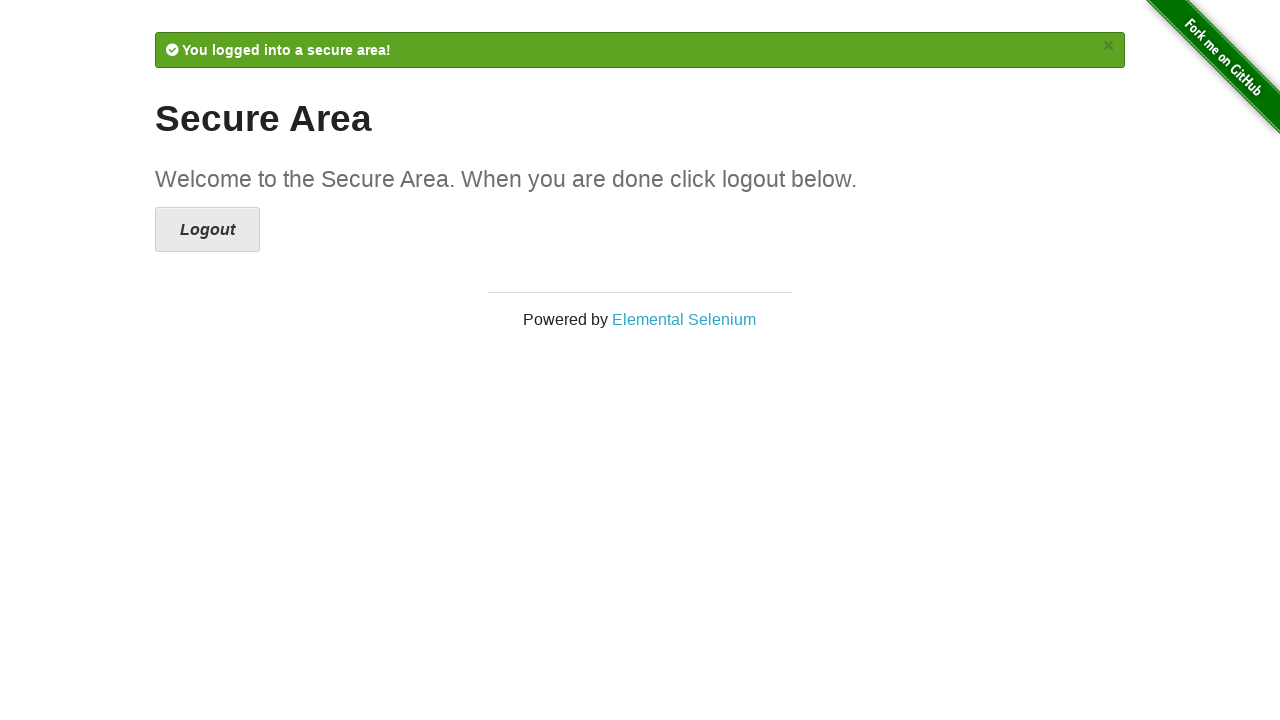

Page loaded after login (networkidle state reached)
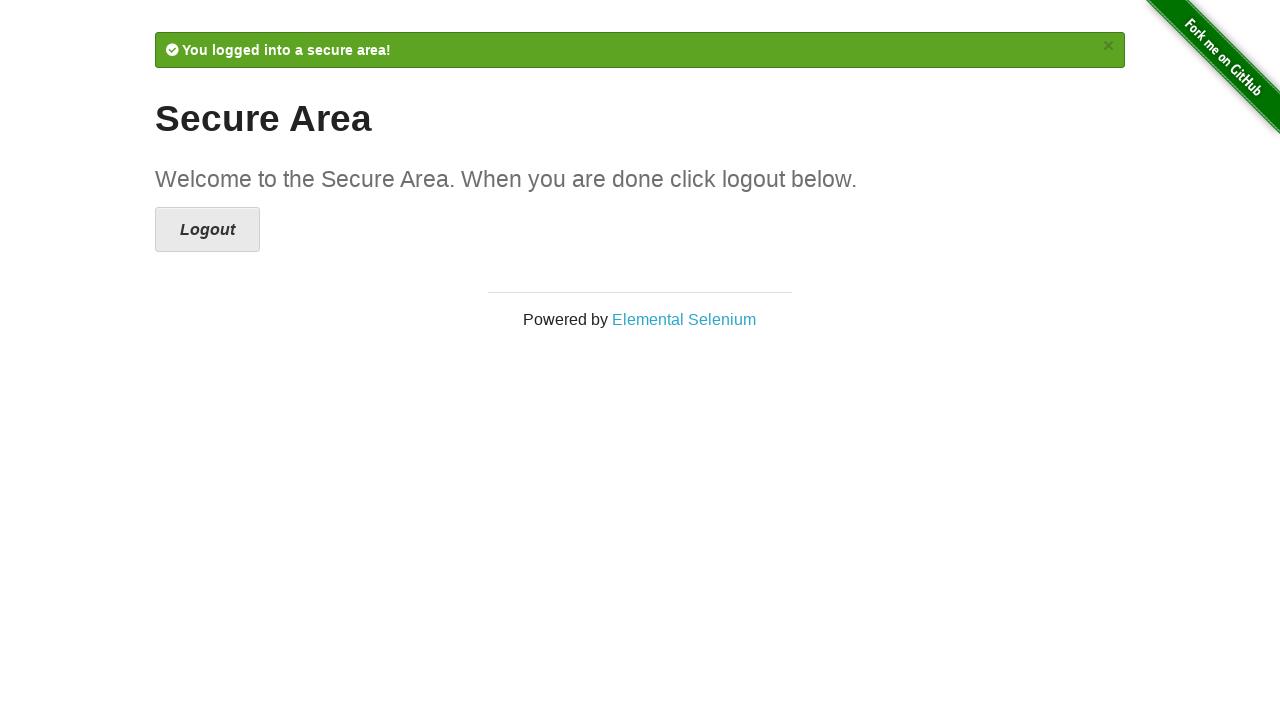

Validated successful login by confirming success message appeared
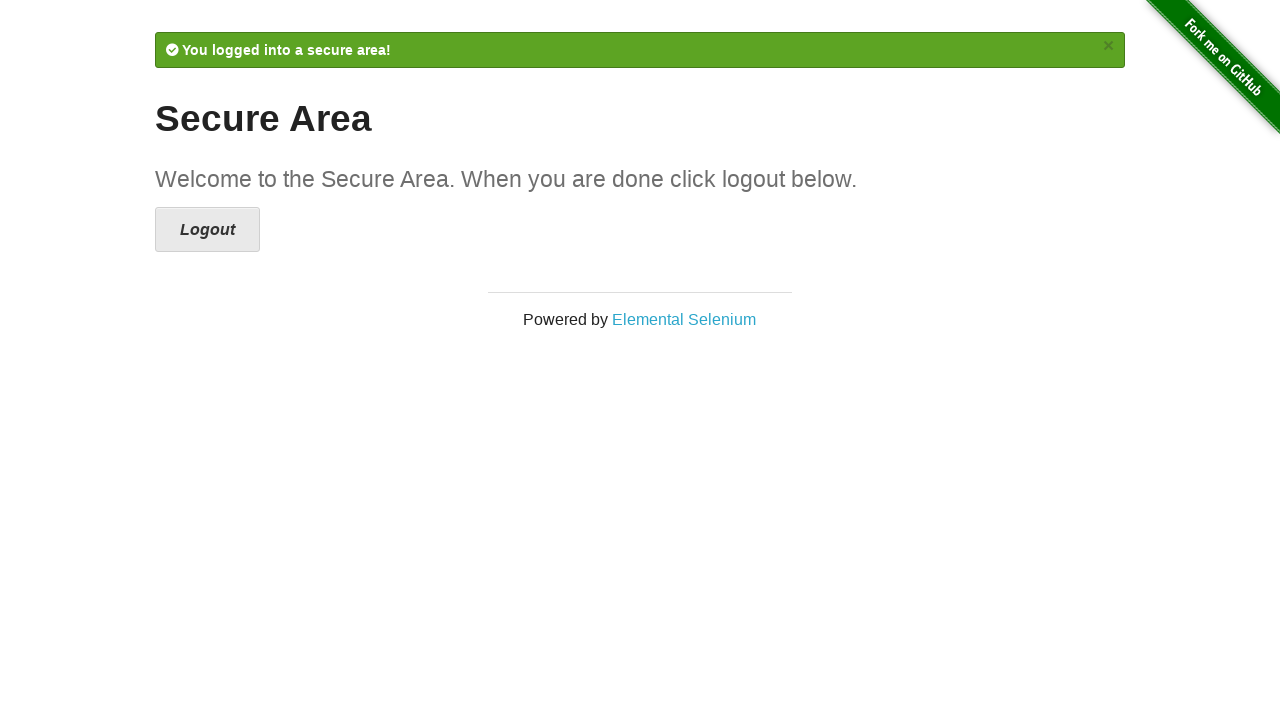

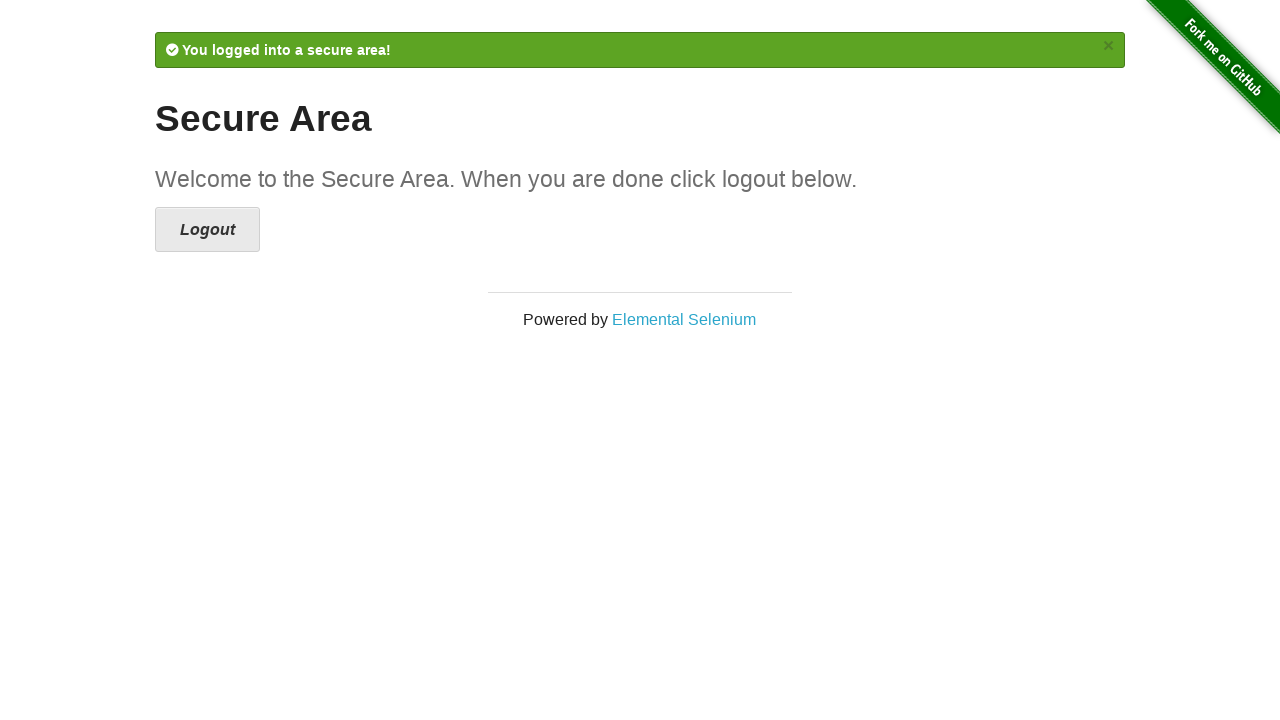